Tests JavaScript scroll functionality by scrolling to the bottom of the Selenium website, then back to the top, and refreshing the page

Starting URL: https://www.selenium.dev/

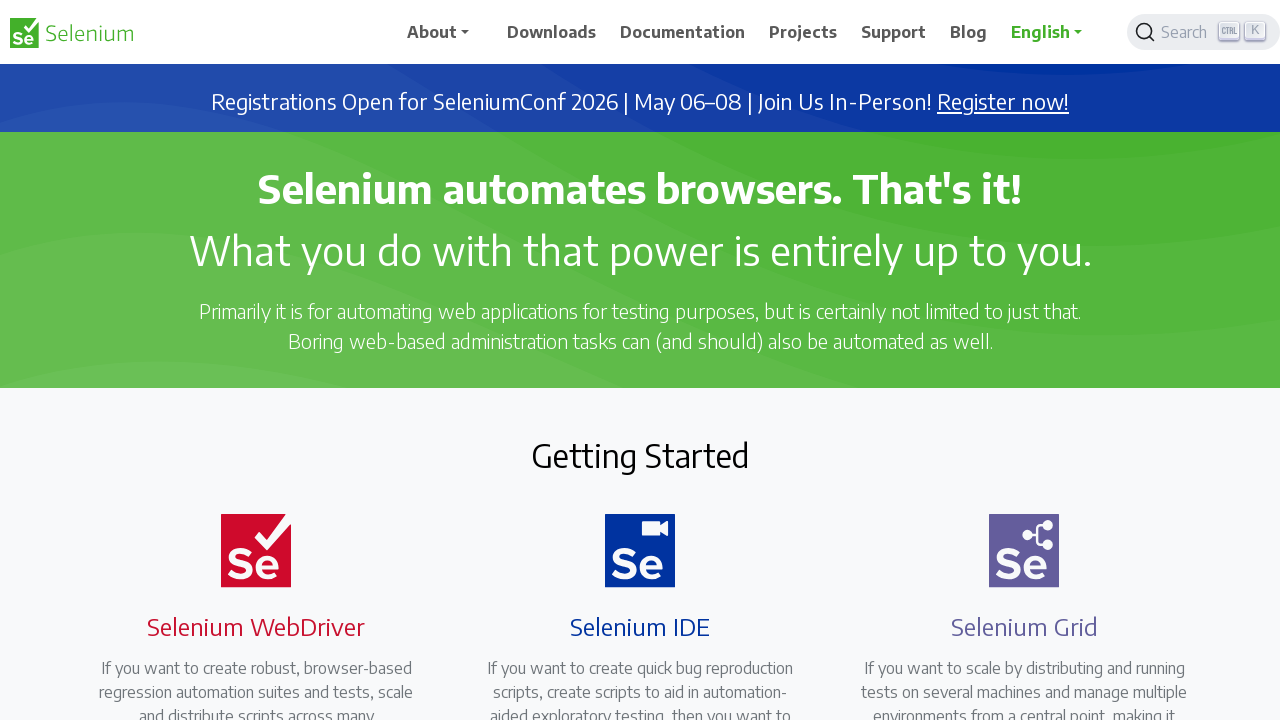

Scrolled to the bottom of the Selenium website using JavaScript
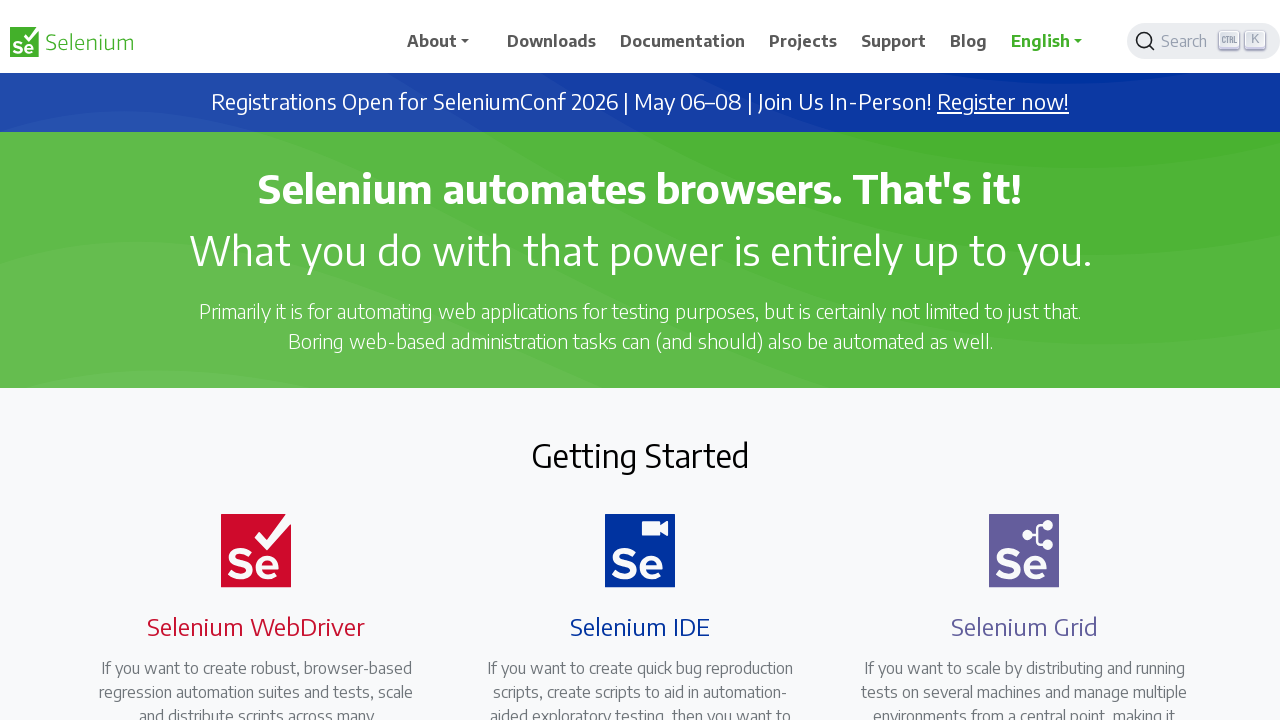

Waited 2 seconds for scroll animation to complete
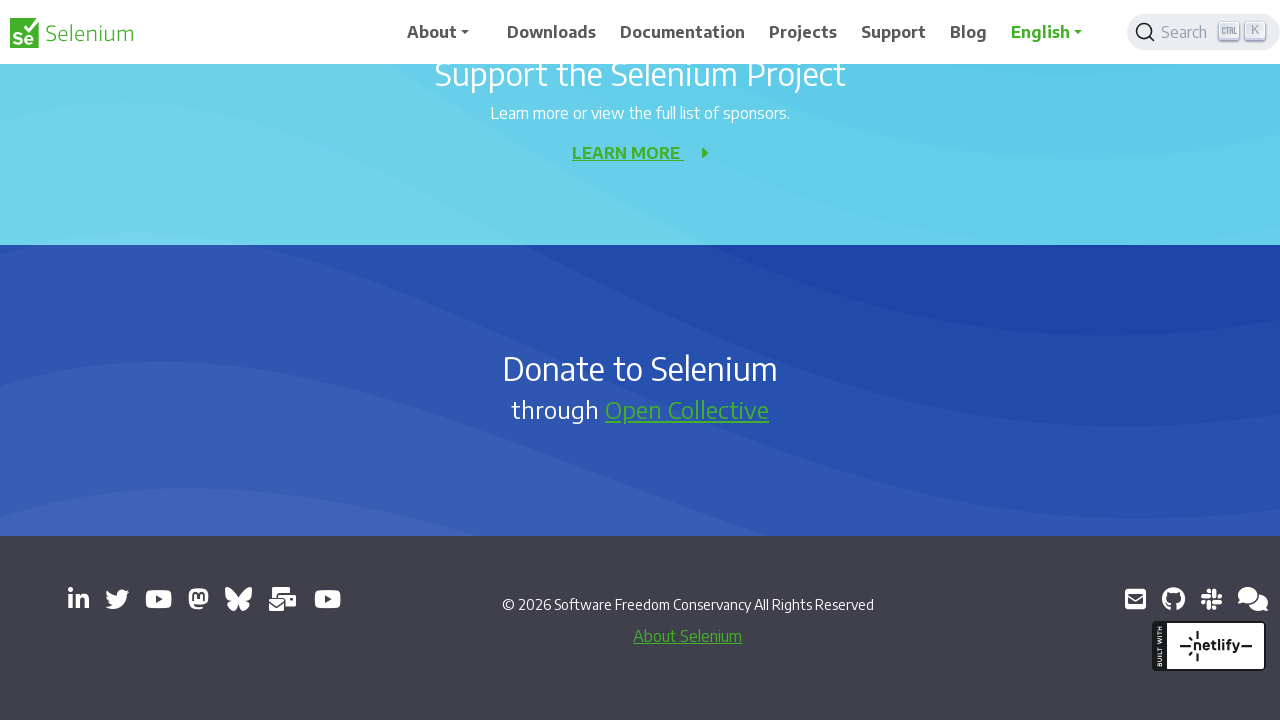

Scrolled back to the top of the page using JavaScript
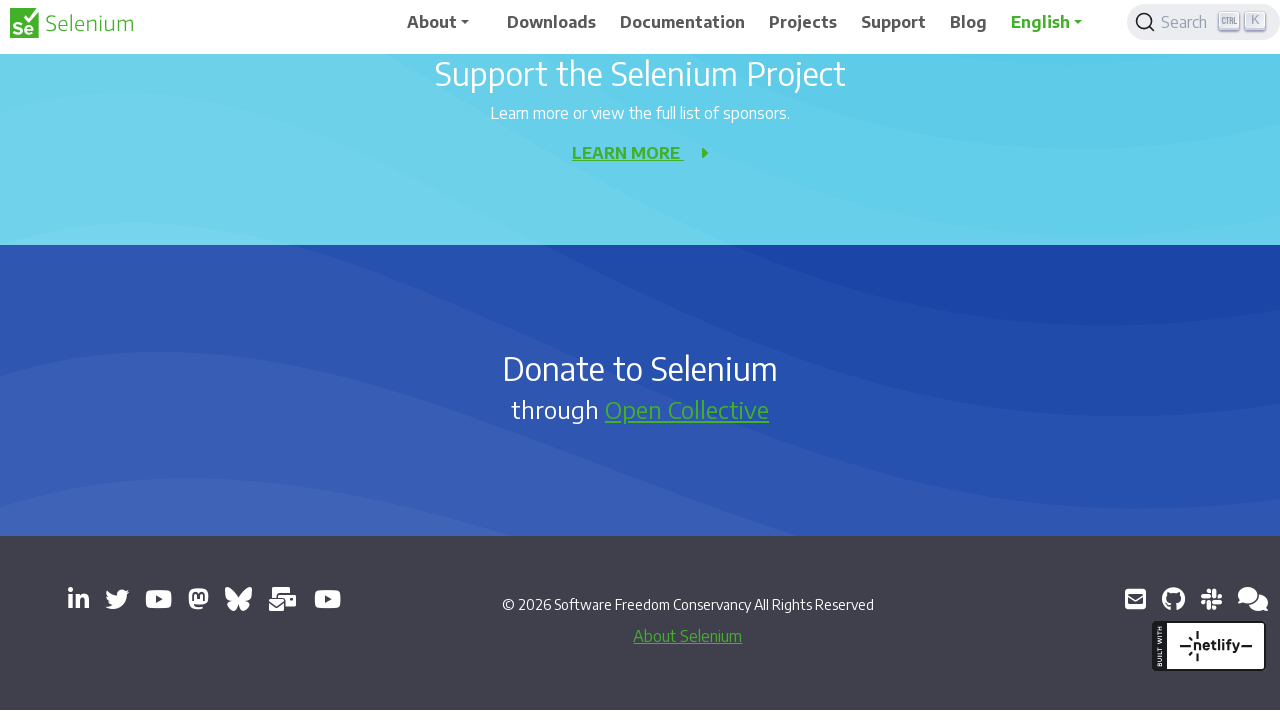

Waited 2 seconds for scroll animation to complete
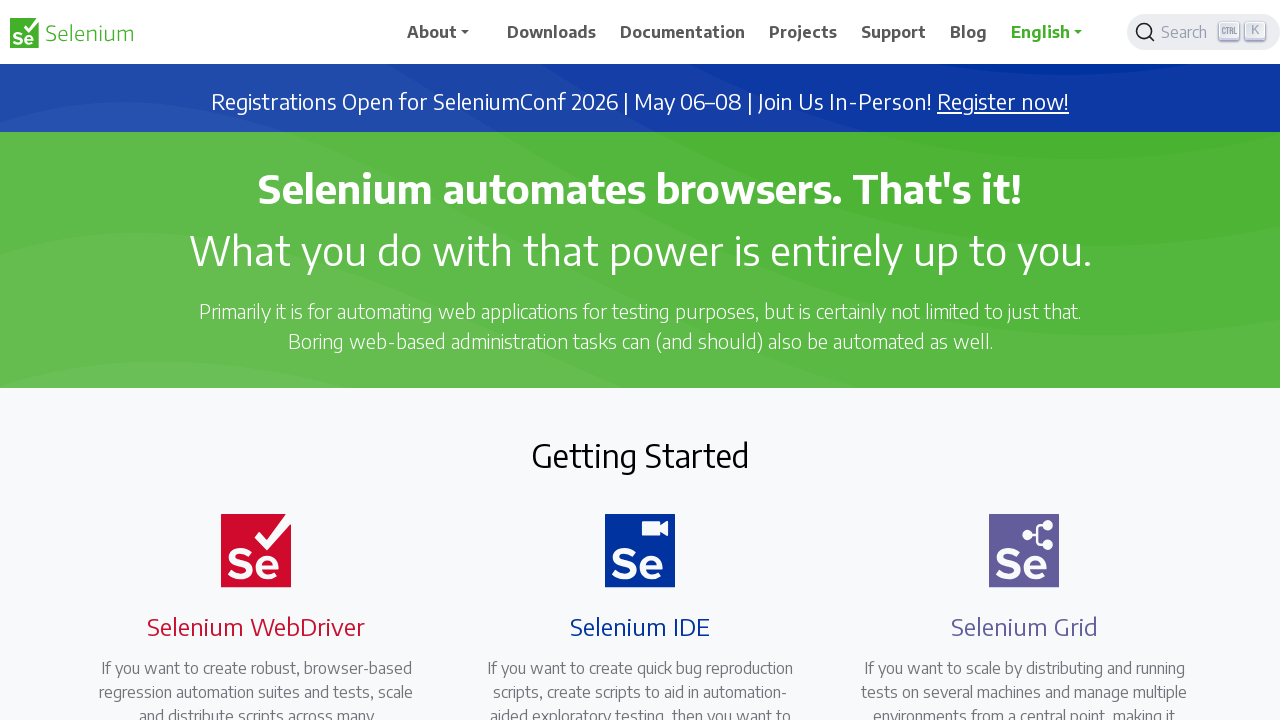

Refreshed the page using JavaScript history.go(0)
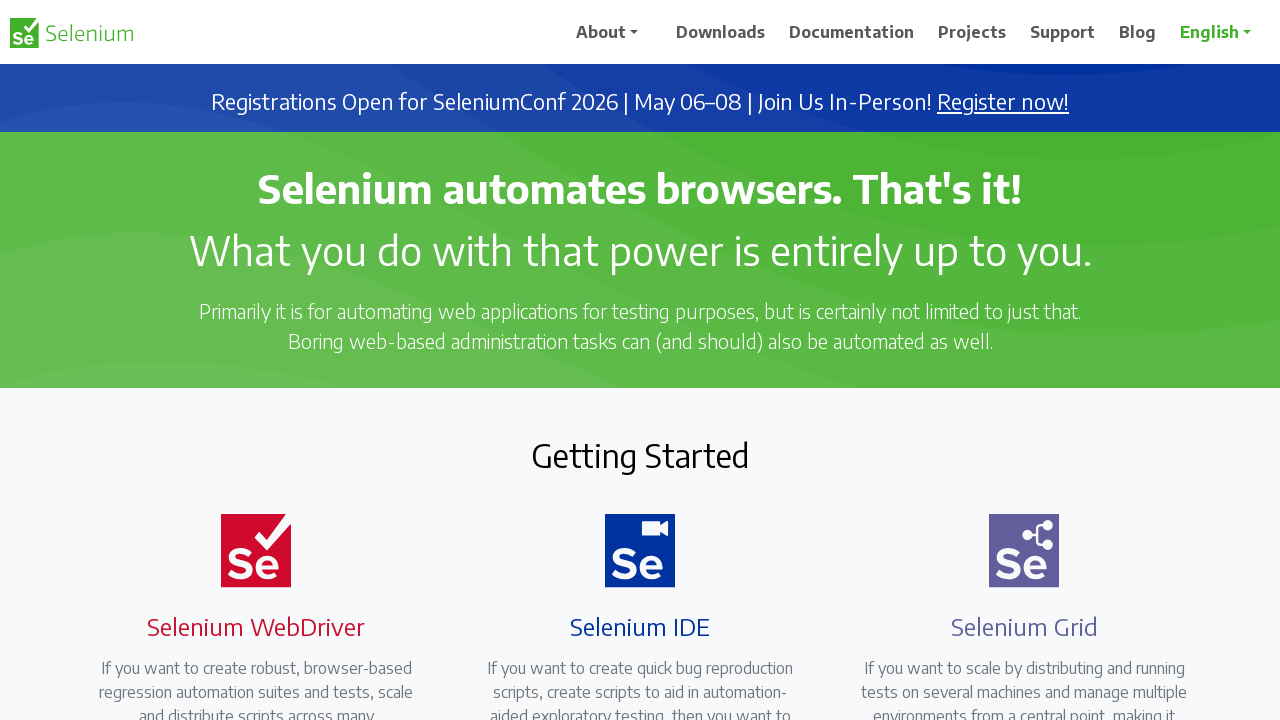

Page reload completed and load state reached
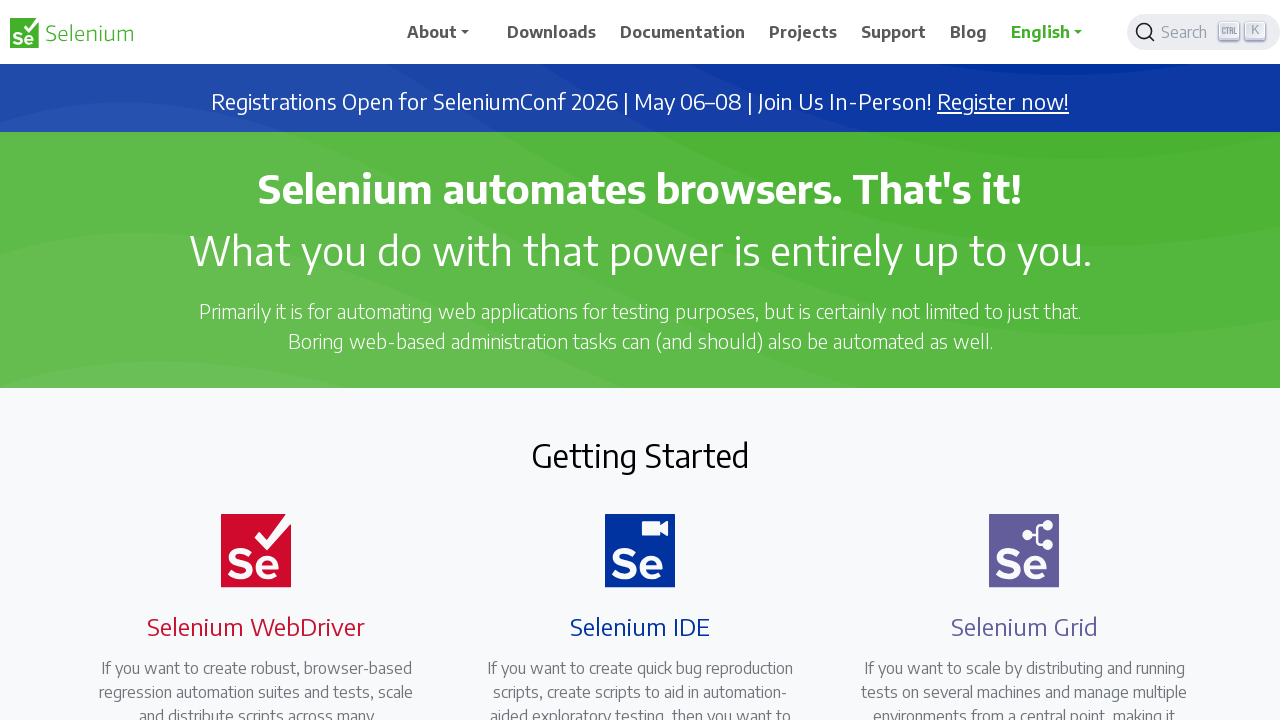

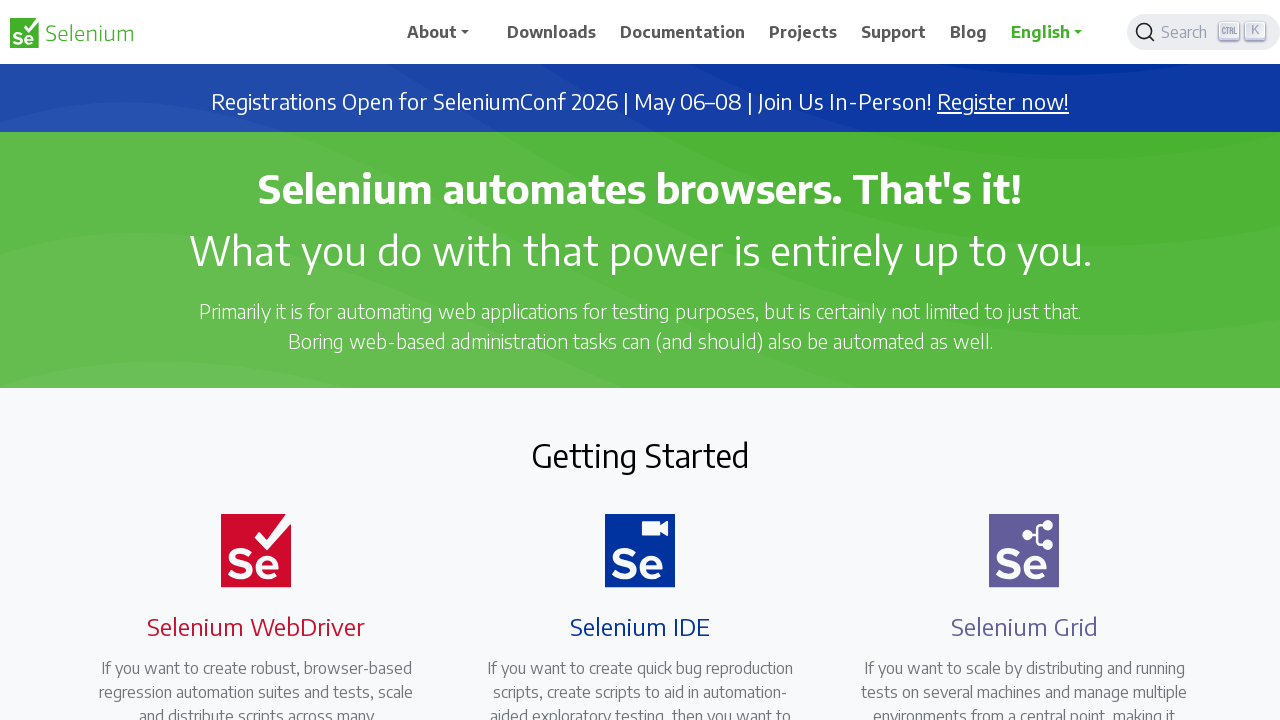